Tests drag-and-drop functionality by dragging a small box into a large box and verifying the success message appears

Starting URL: https://commitquality.com/practice-drag-and-drop

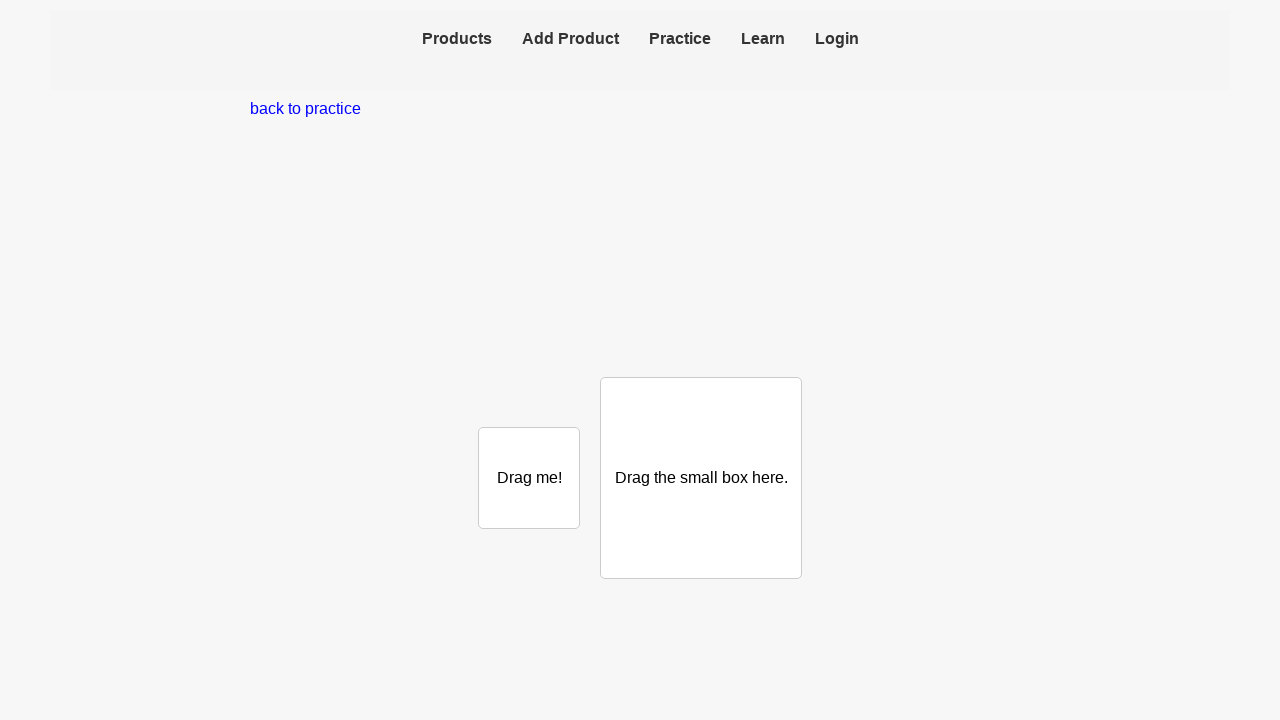

Large box is visible on the page
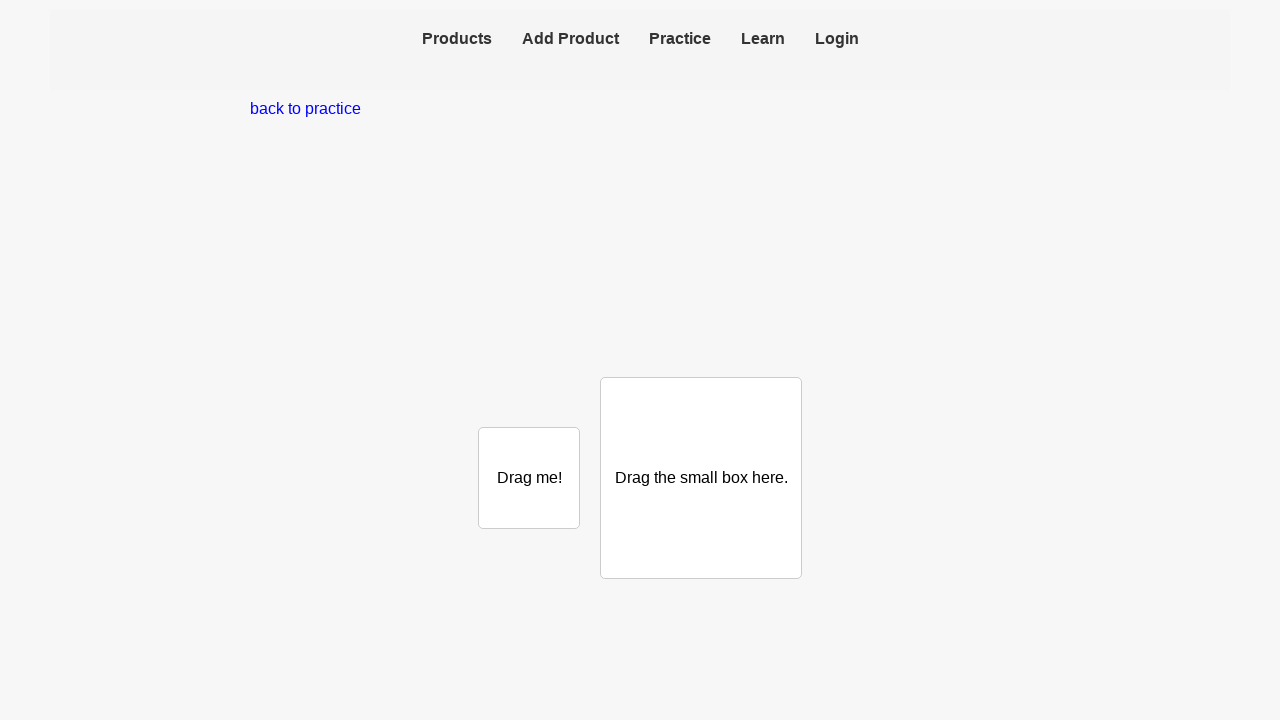

Verified initial text 'Drag the small box here.' in large box
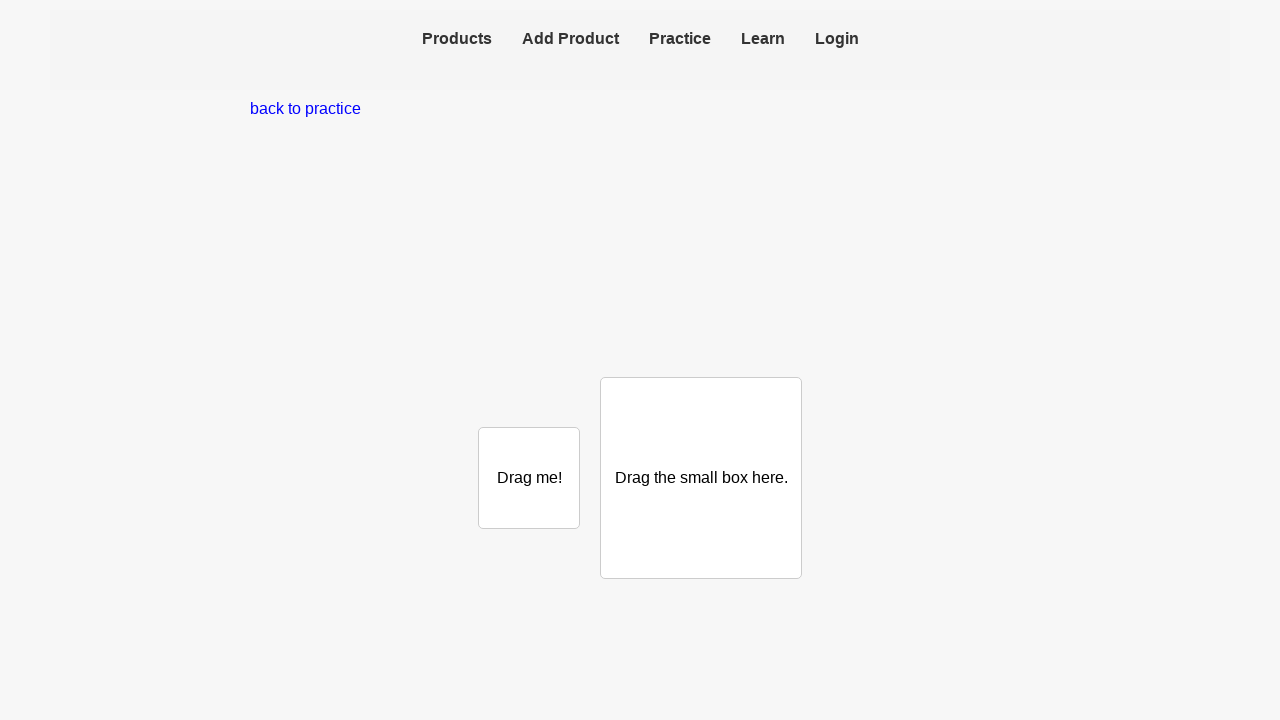

Dragged small box into large box at (701, 478)
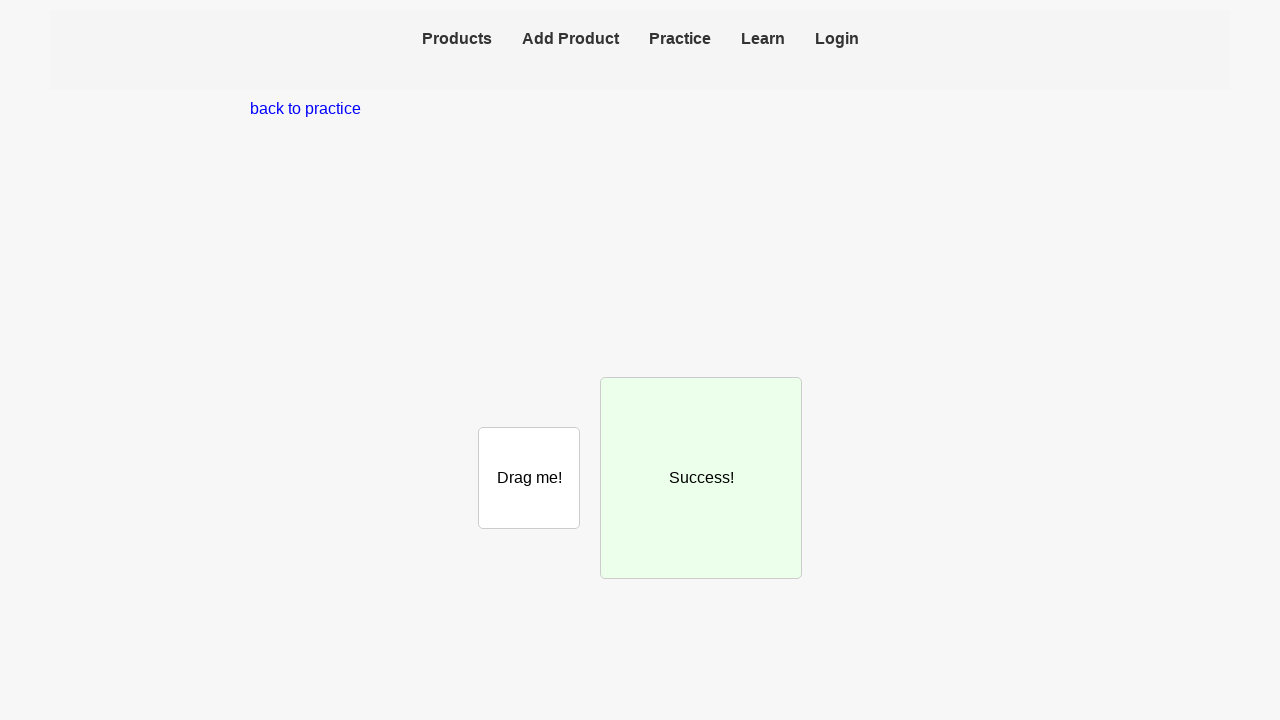

Verified success message 'Success!' appears after drop
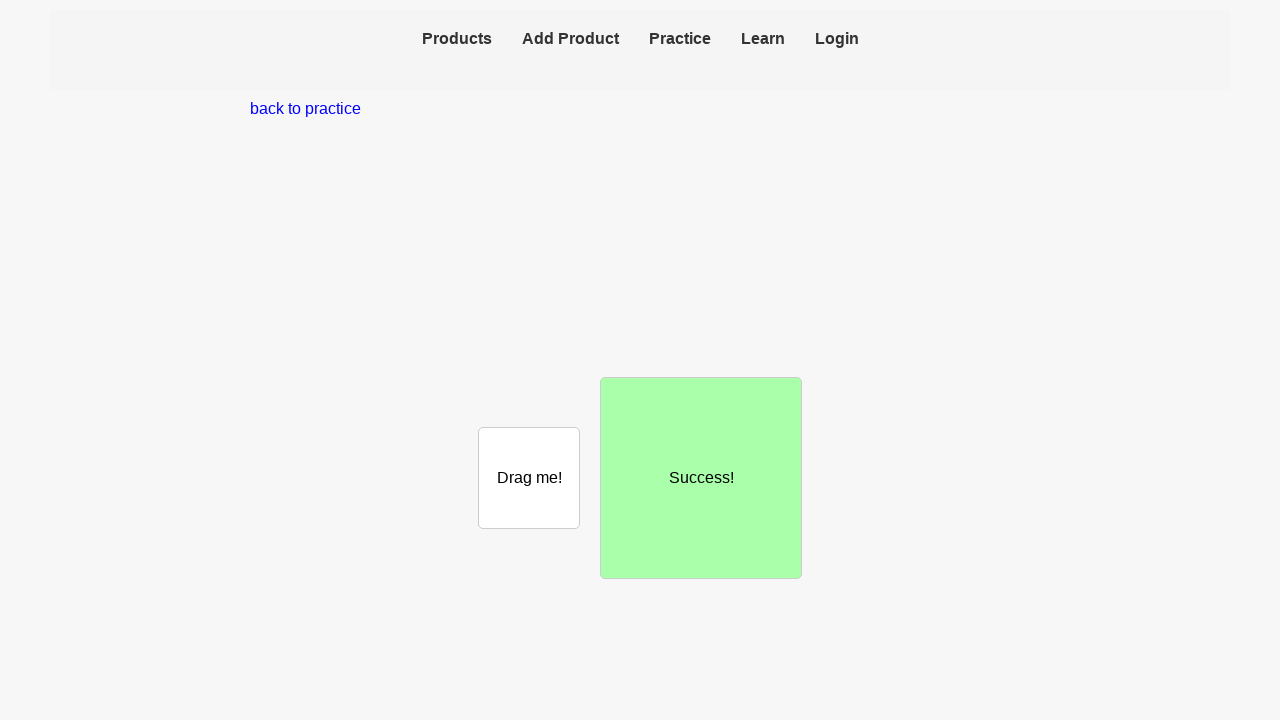

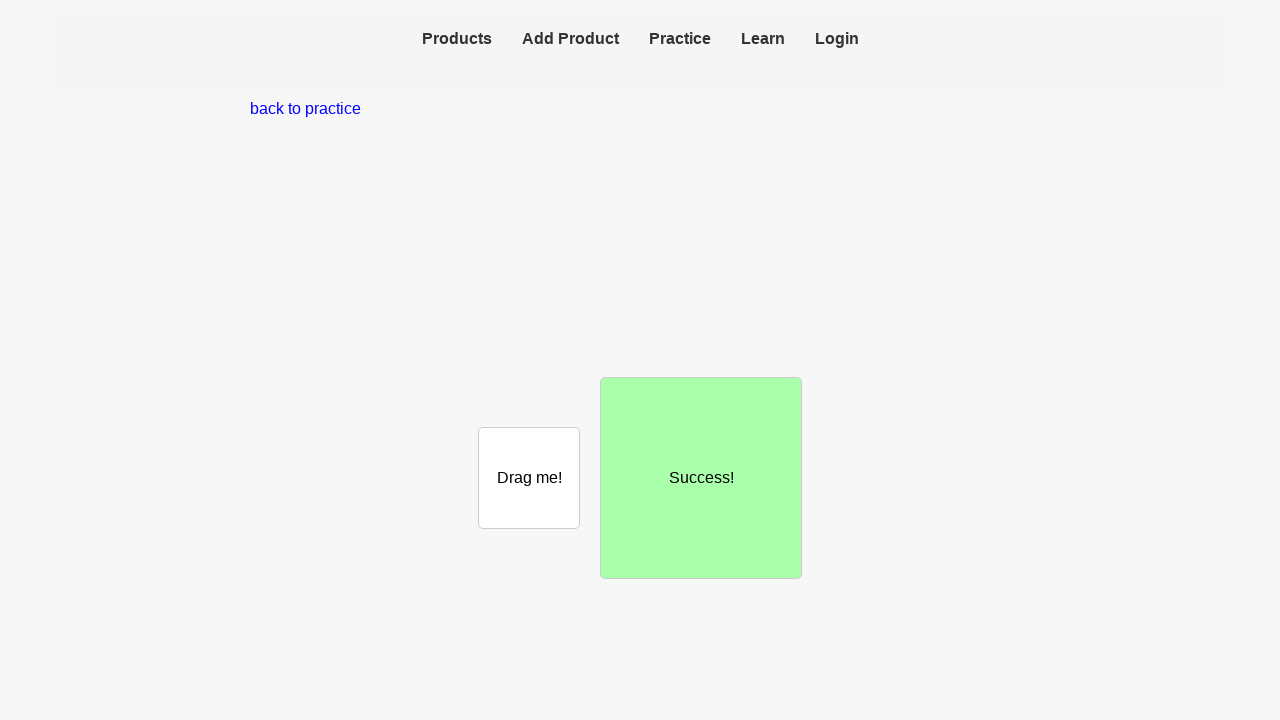